Tests the add/remove elements functionality by clicking the "Add Element" button twice to create two delete buttons, then clicking one "Delete" button, and verifying that only one delete button remains.

Starting URL: http://the-internet.herokuapp.com/add_remove_elements/

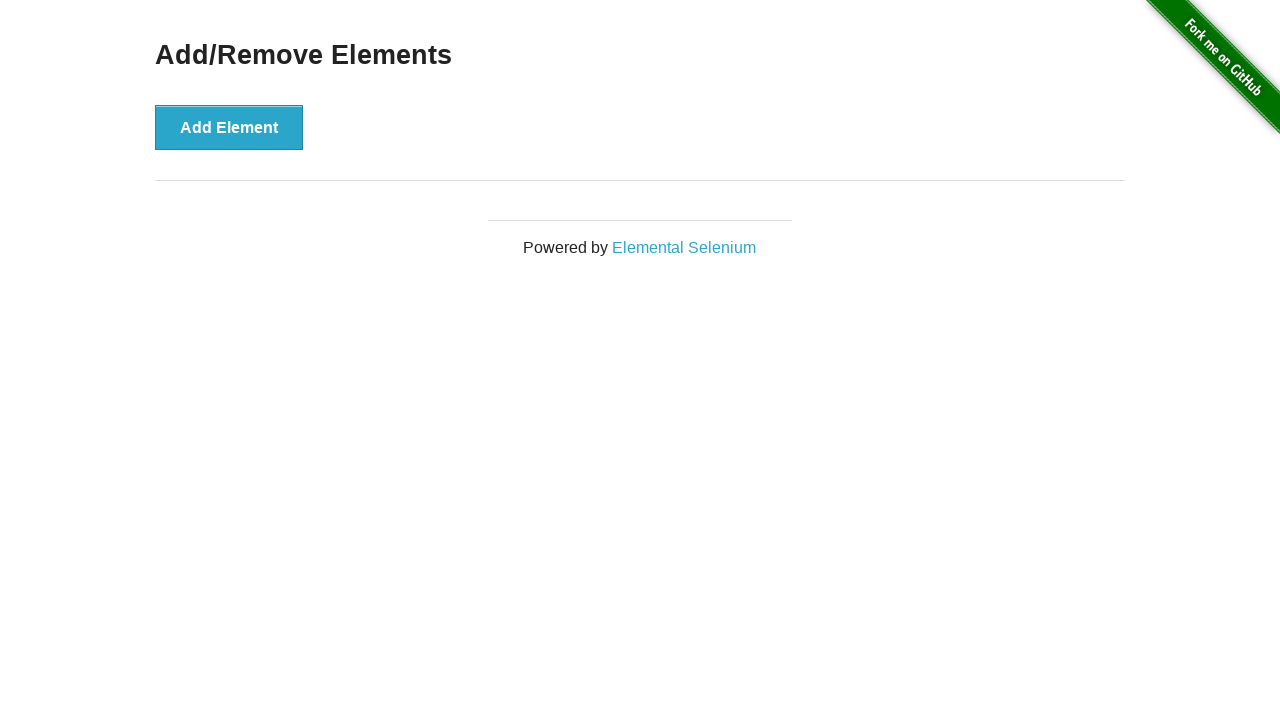

Clicked 'Add Element' button (first time) at (229, 127) on xpath=//button[text()='Add Element']
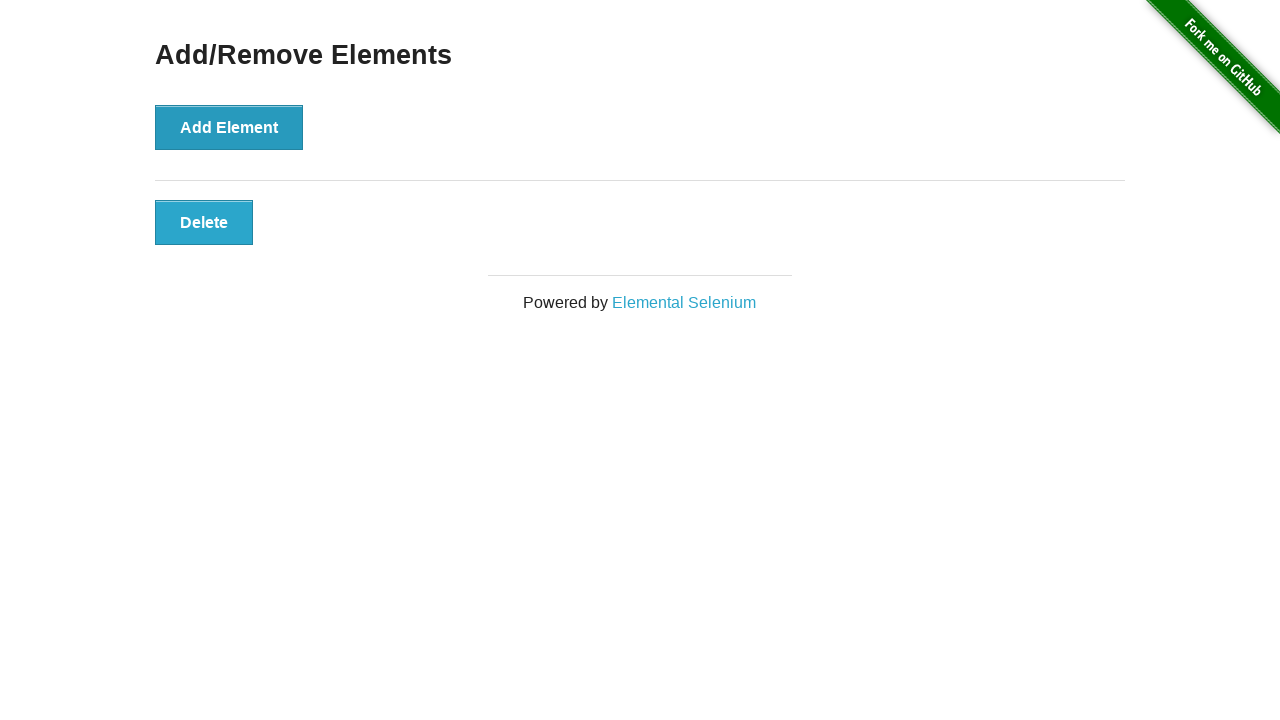

Clicked 'Add Element' button (second time) at (229, 127) on xpath=//button[text()='Add Element']
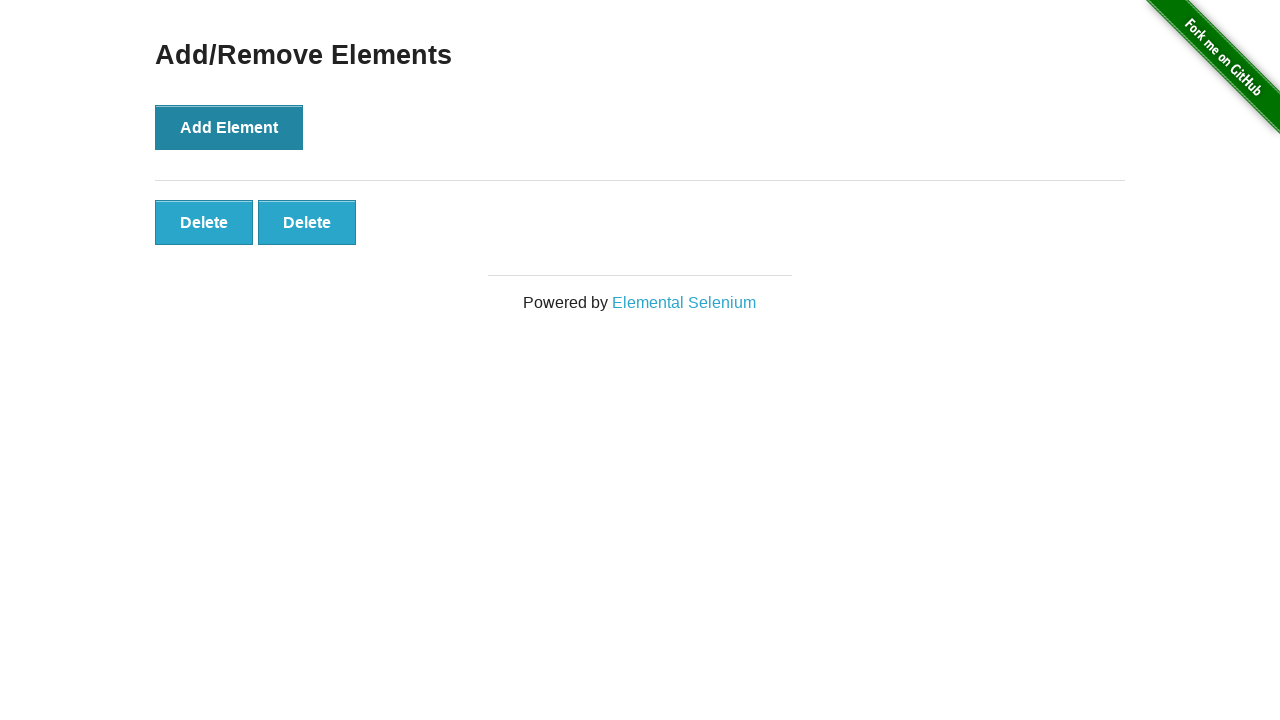

Clicked first 'Delete' button to remove an element at (204, 222) on xpath=//button[text()='Delete']
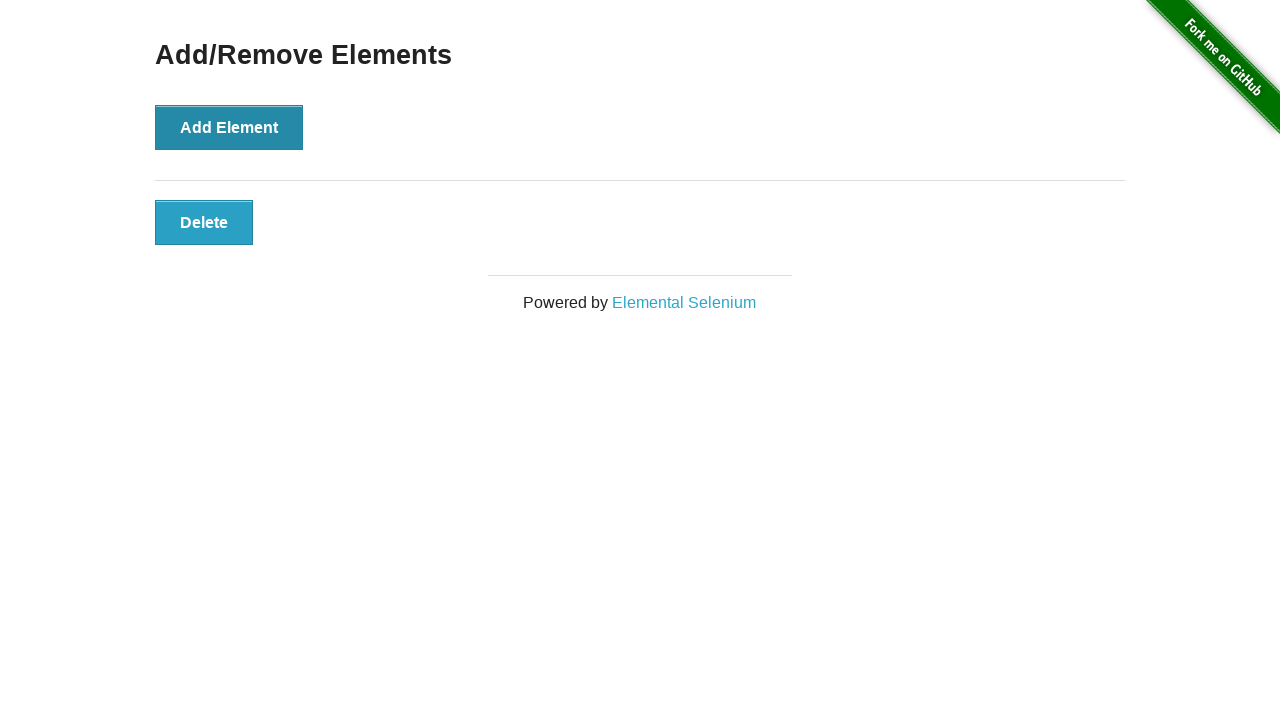

Located all 'Delete' buttons on page
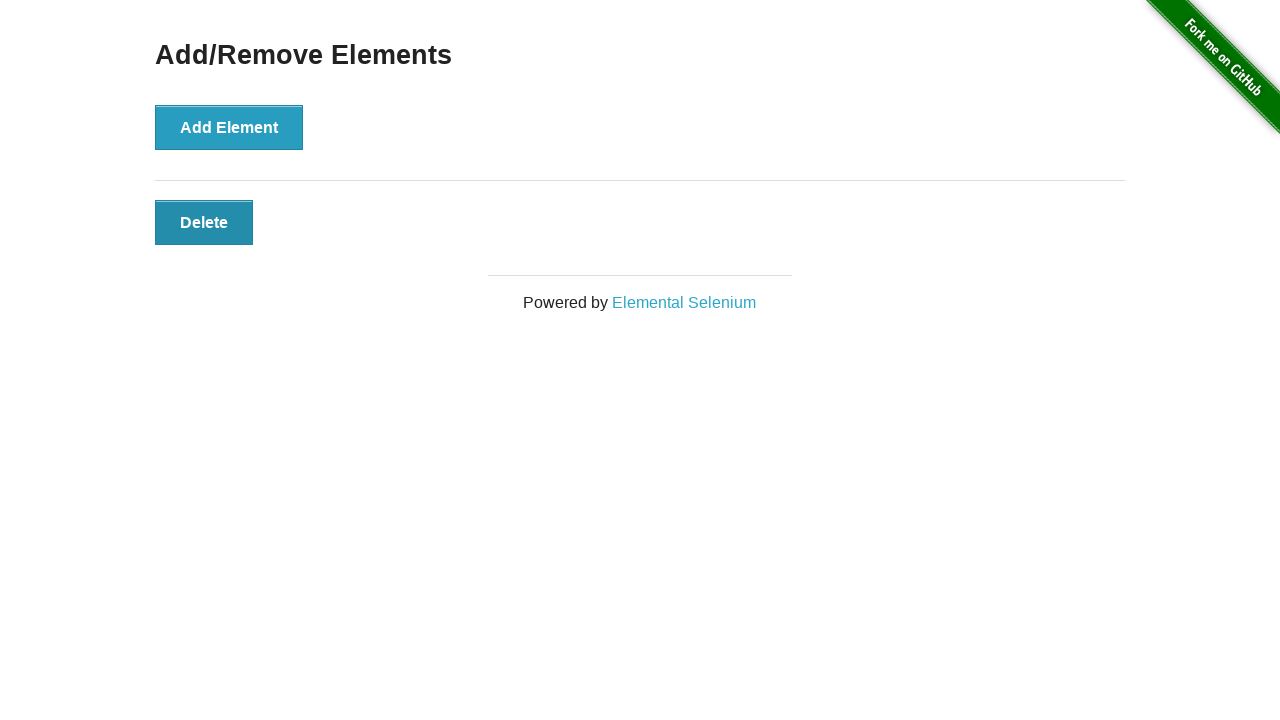

Verified that exactly one 'Delete' button remains
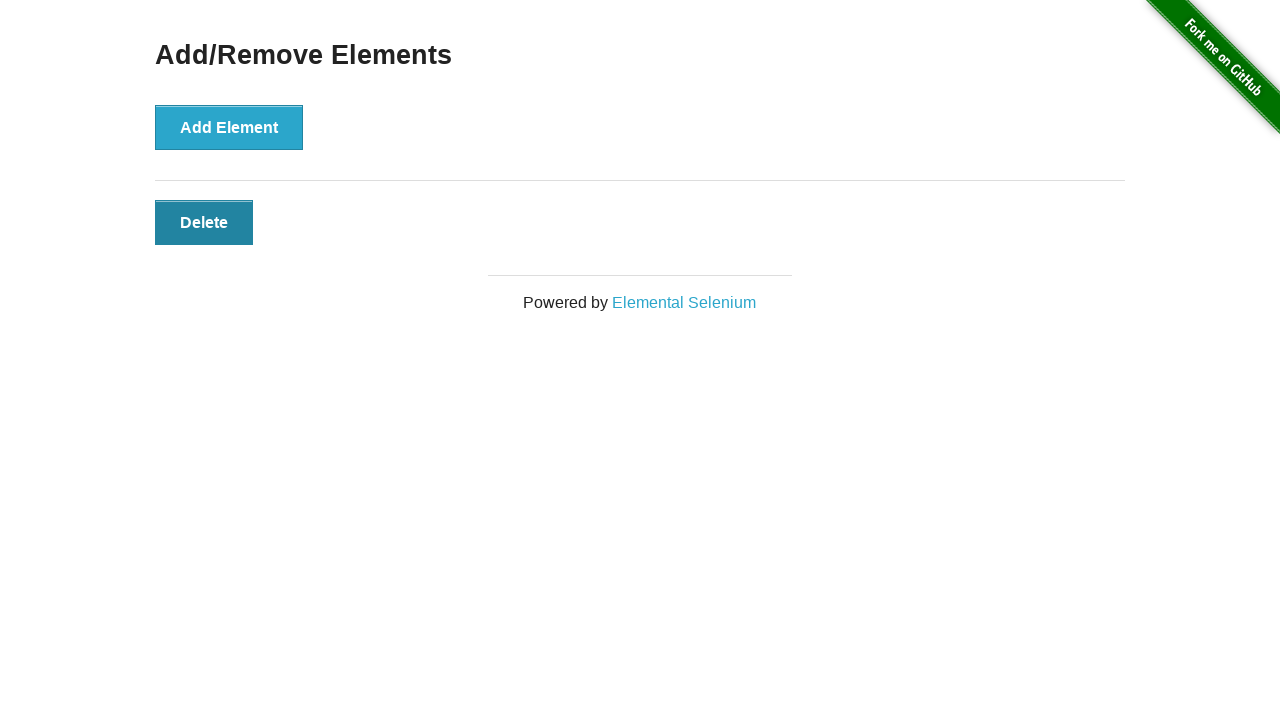

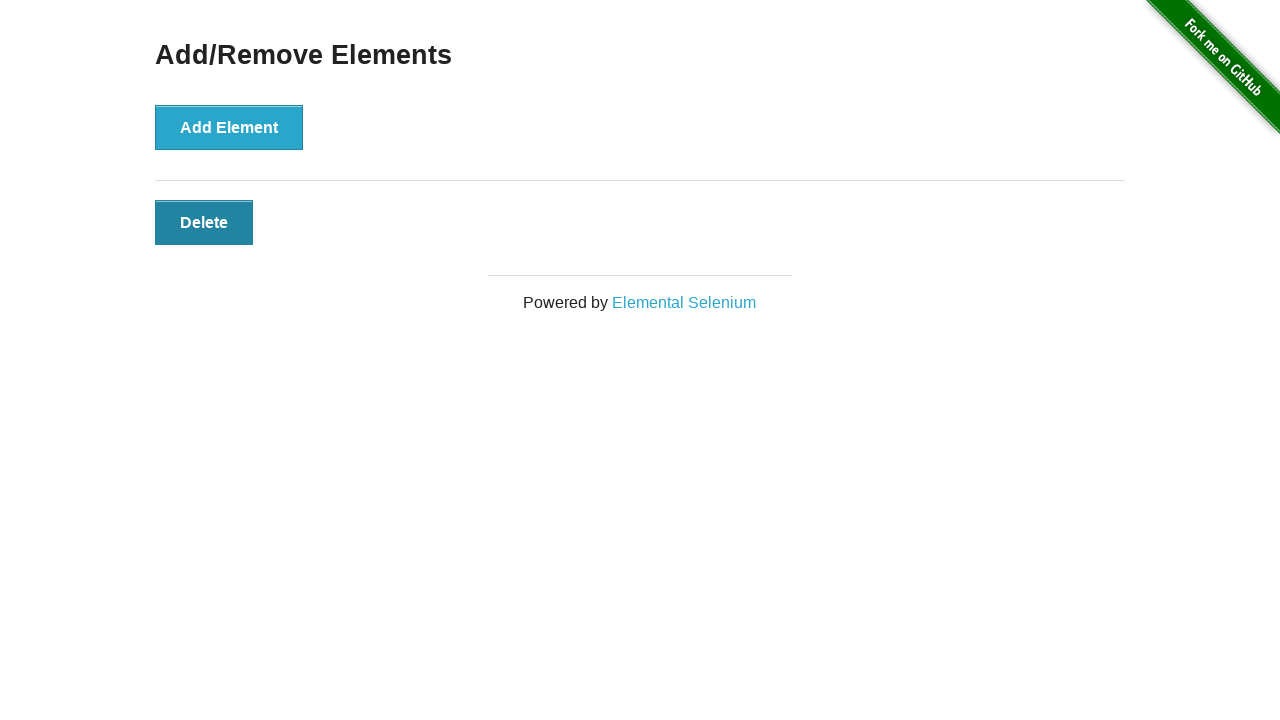